Tests GitHub search functionality by searching for a specific repository and verifying that issues can be accessed

Starting URL: https://github.com

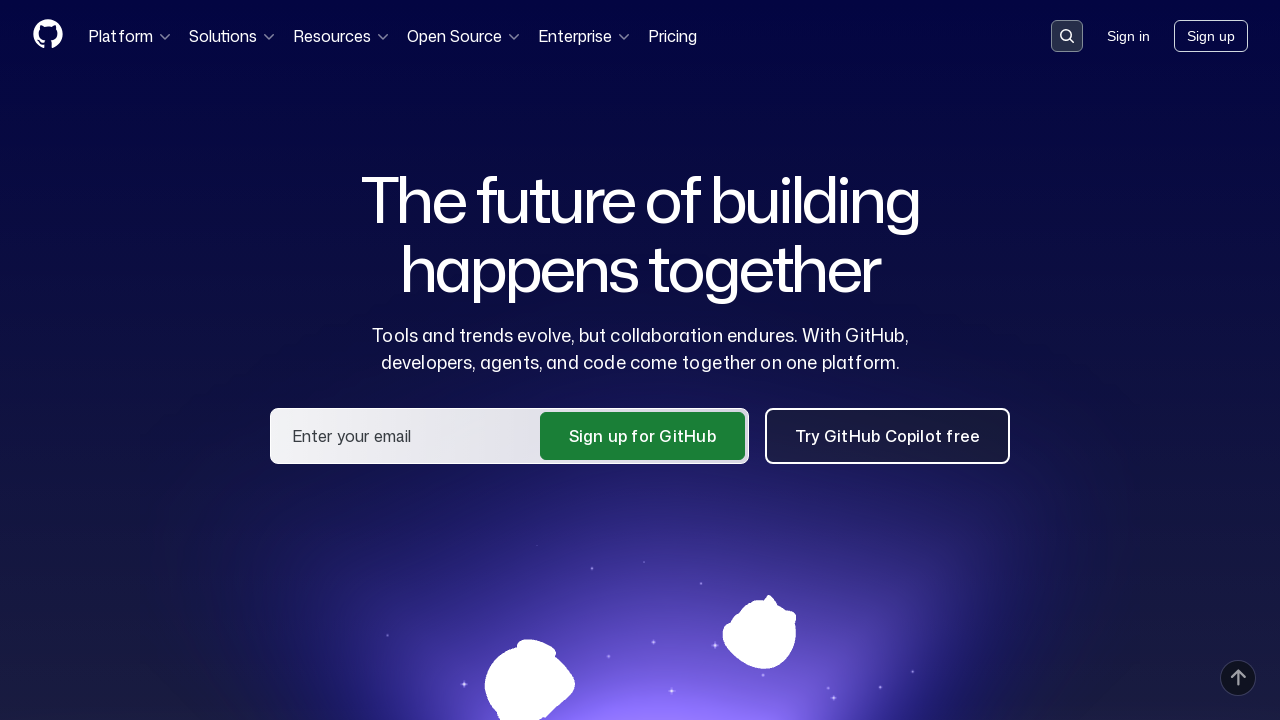

Clicked search button in header at (1067, 36) on .header-search-button
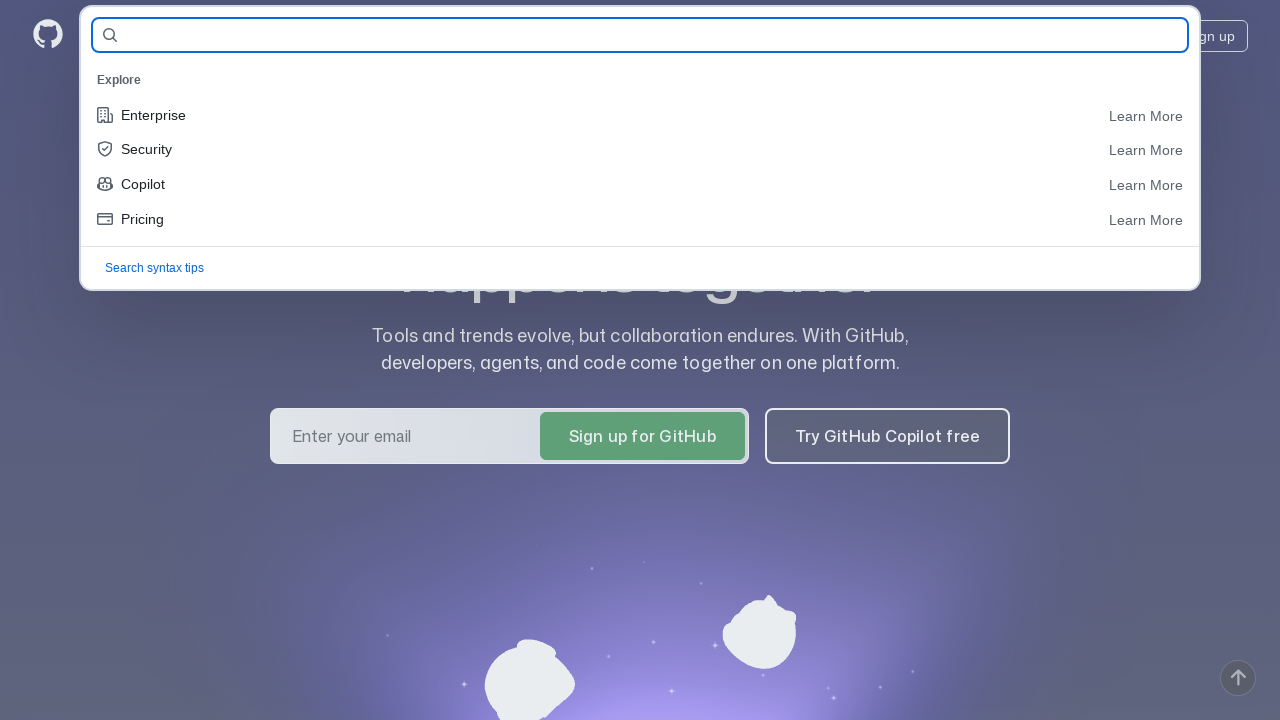

Entered search query 'tatianagas/qa_guru_HW9' in search field on #query-builder-test
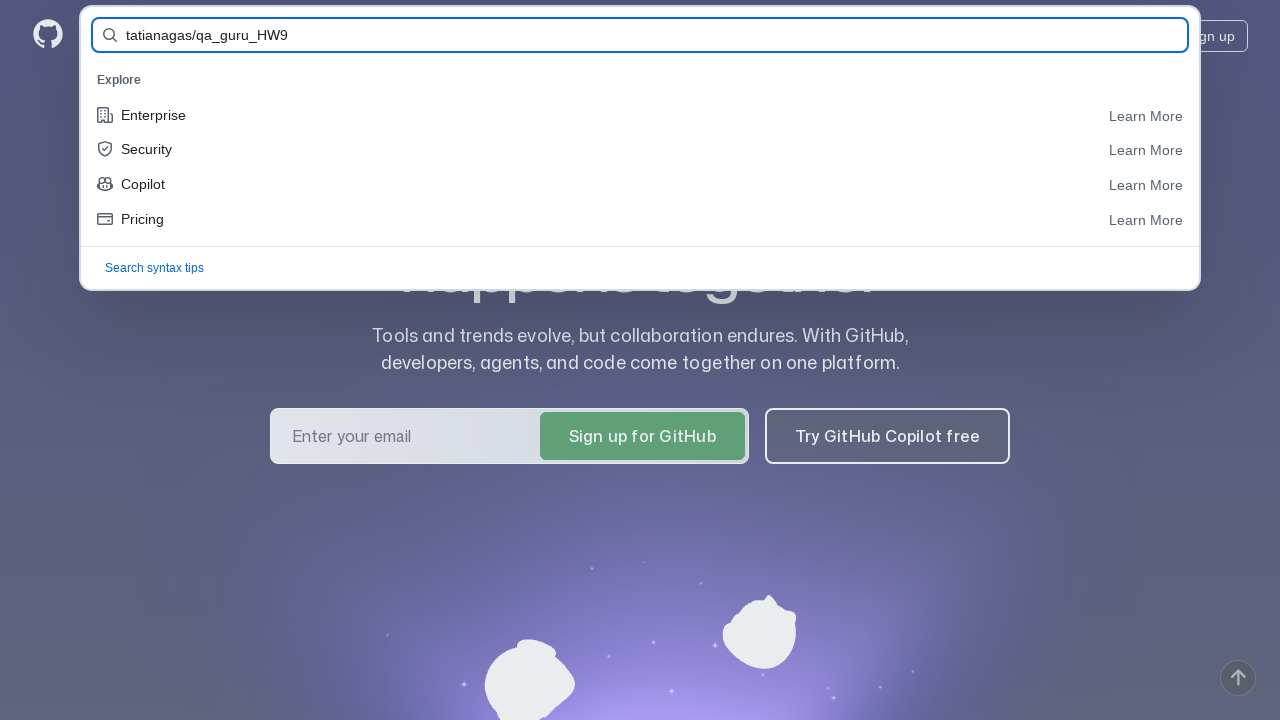

Submitted search form by pressing Enter on #query-builder-test
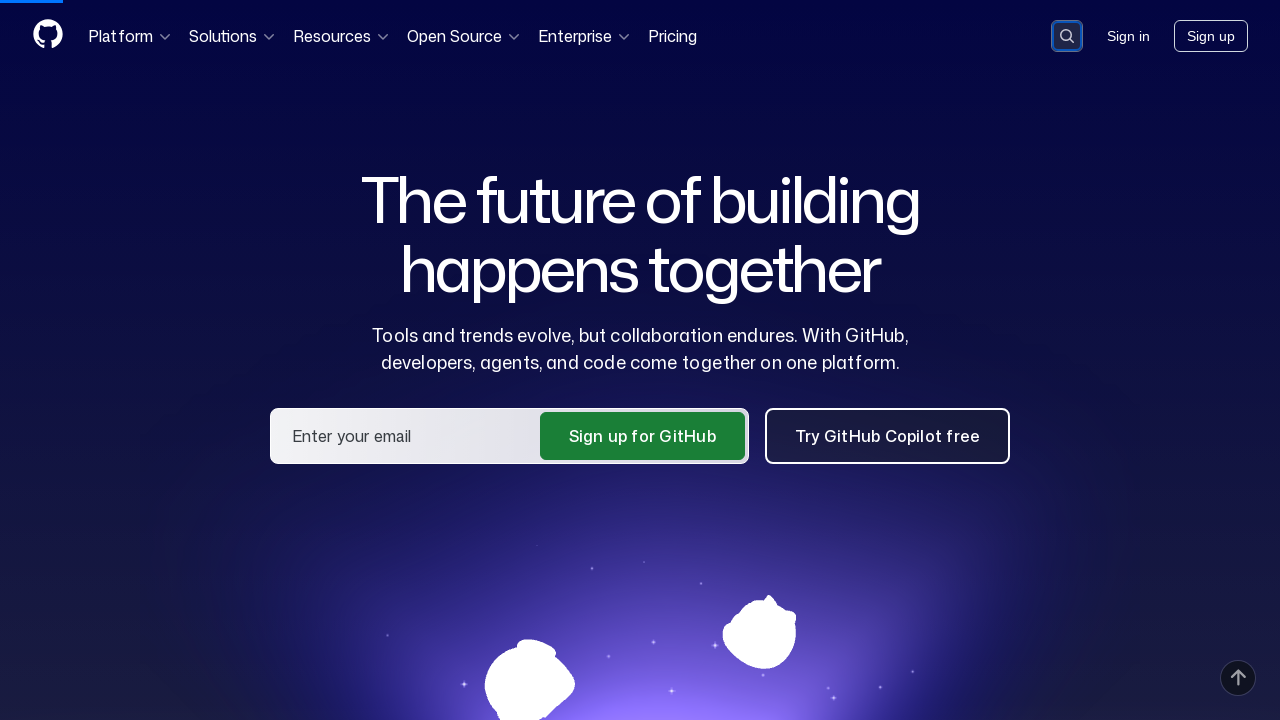

Clicked on repository link 'tatianagas/qa_guru_HW9' in search results at (464, 161) on a:has-text('tatianagas/qa_guru_HW9')
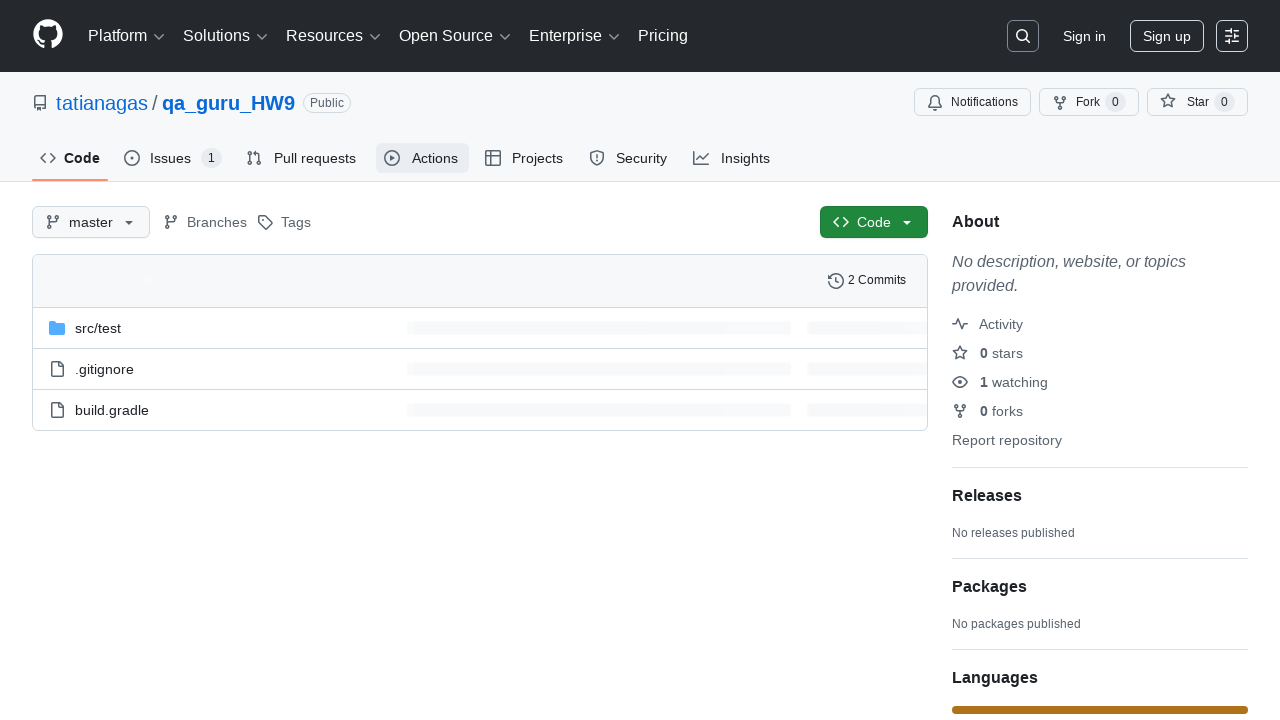

Clicked on Issues tab at (173, 158) on #issues-tab
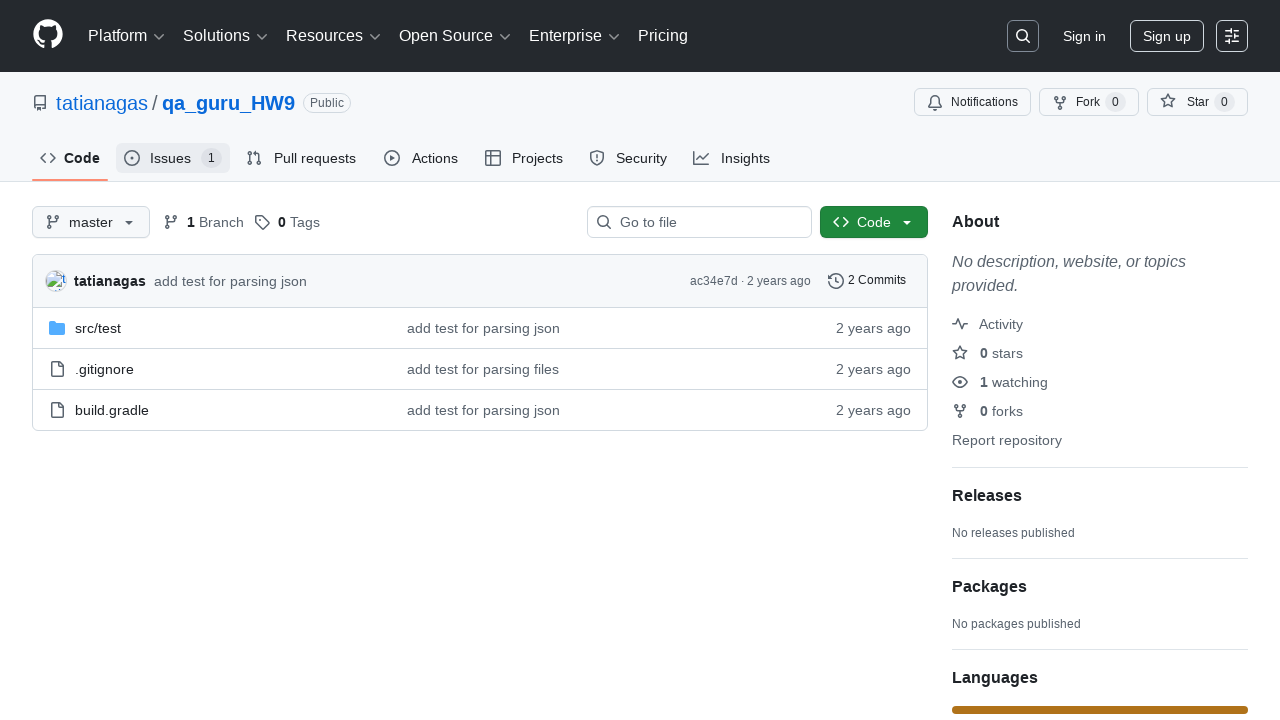

Verified issue #1 exists by waiting for selector
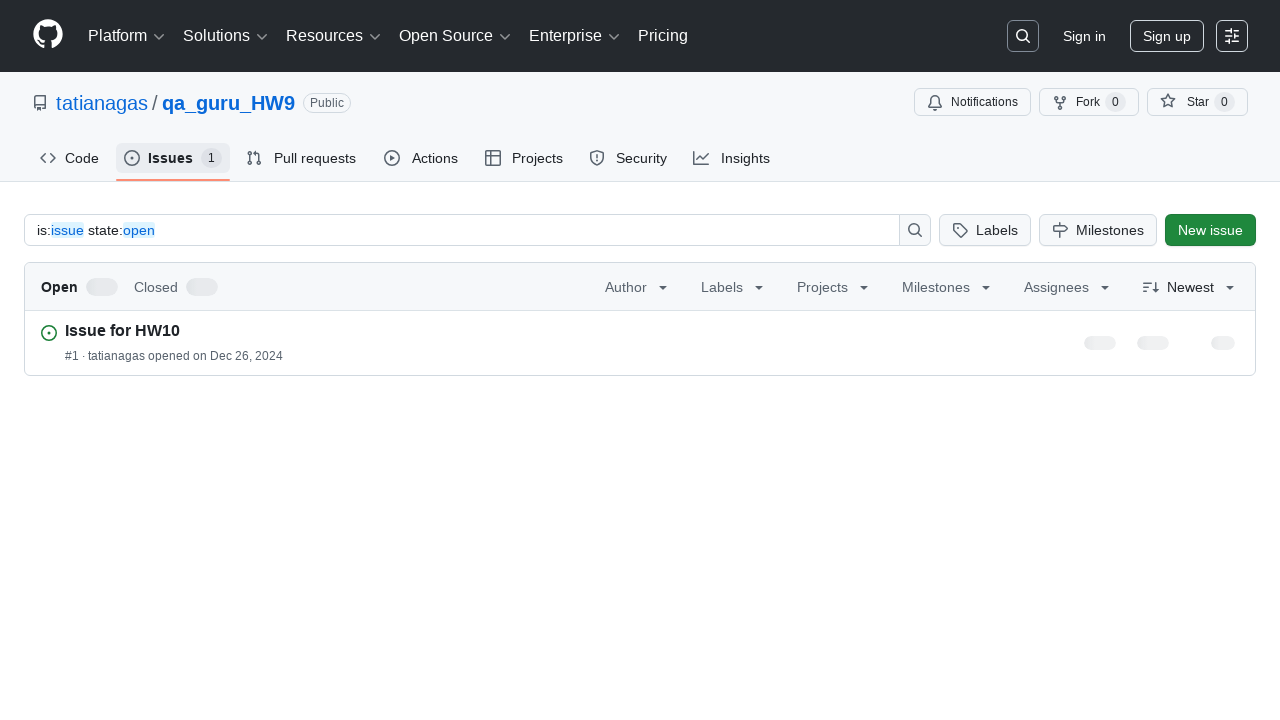

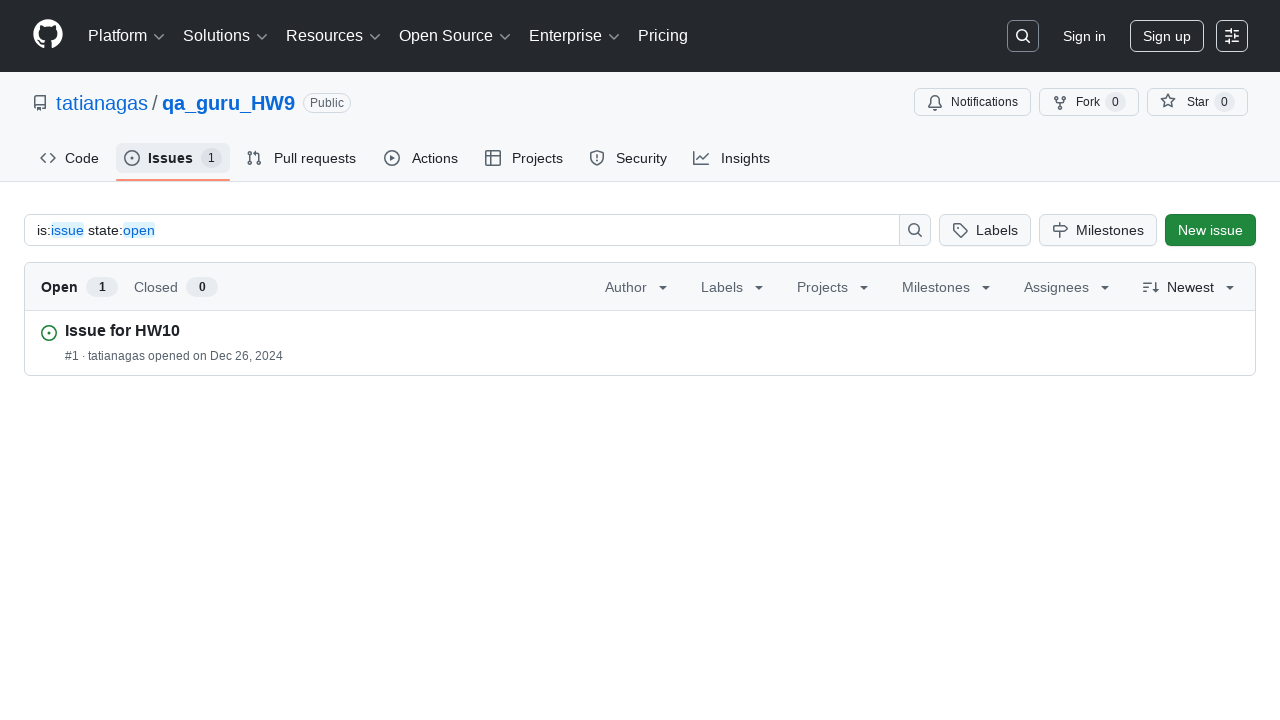